Tests dropdown selection functionality by iterating through country options and selecting a specific country without using Selenium's Select class

Starting URL: https://www.orangehrm.com/orangehrm-30-day-trial/

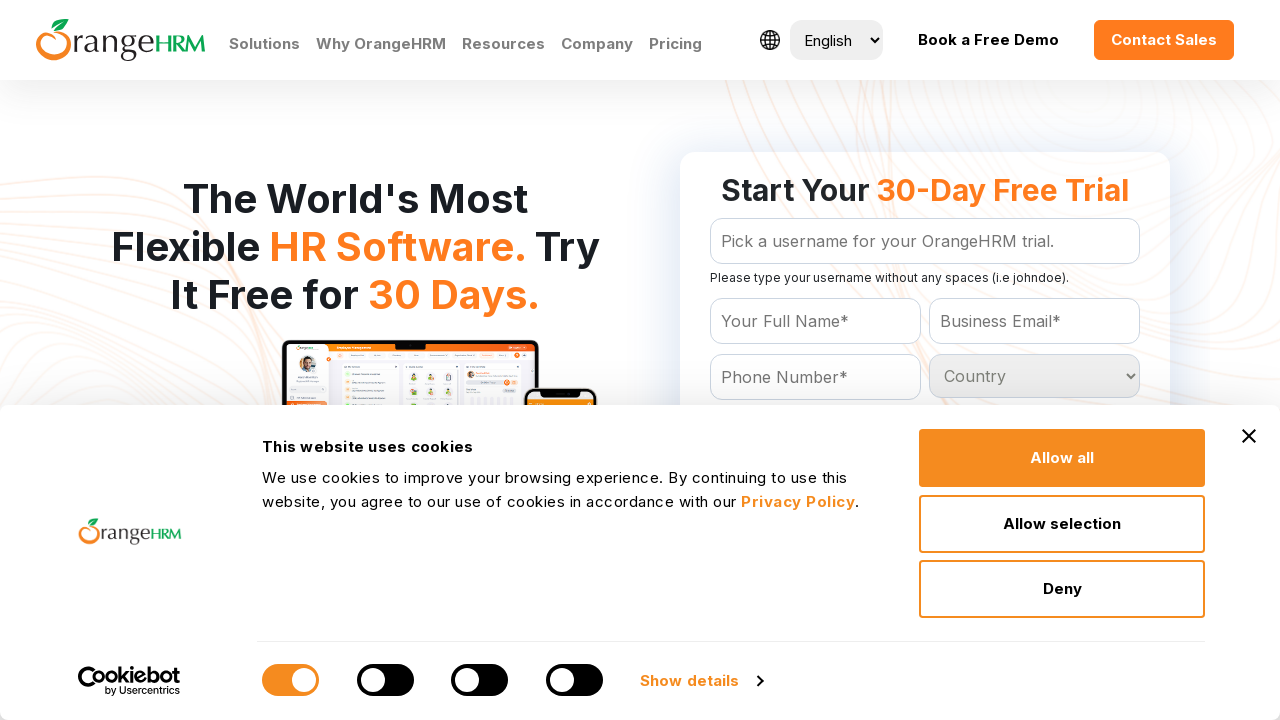

Navigated to OrangeHRM 30-day trial page
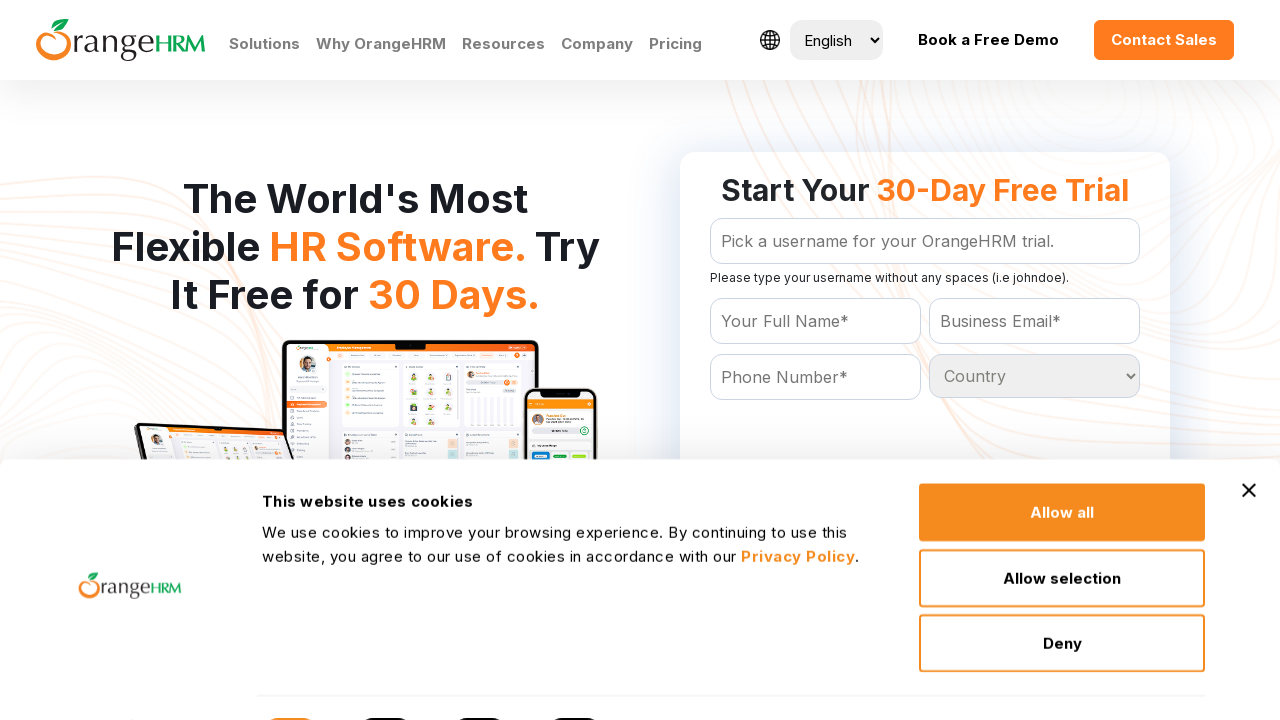

Retrieved all country options from dropdown
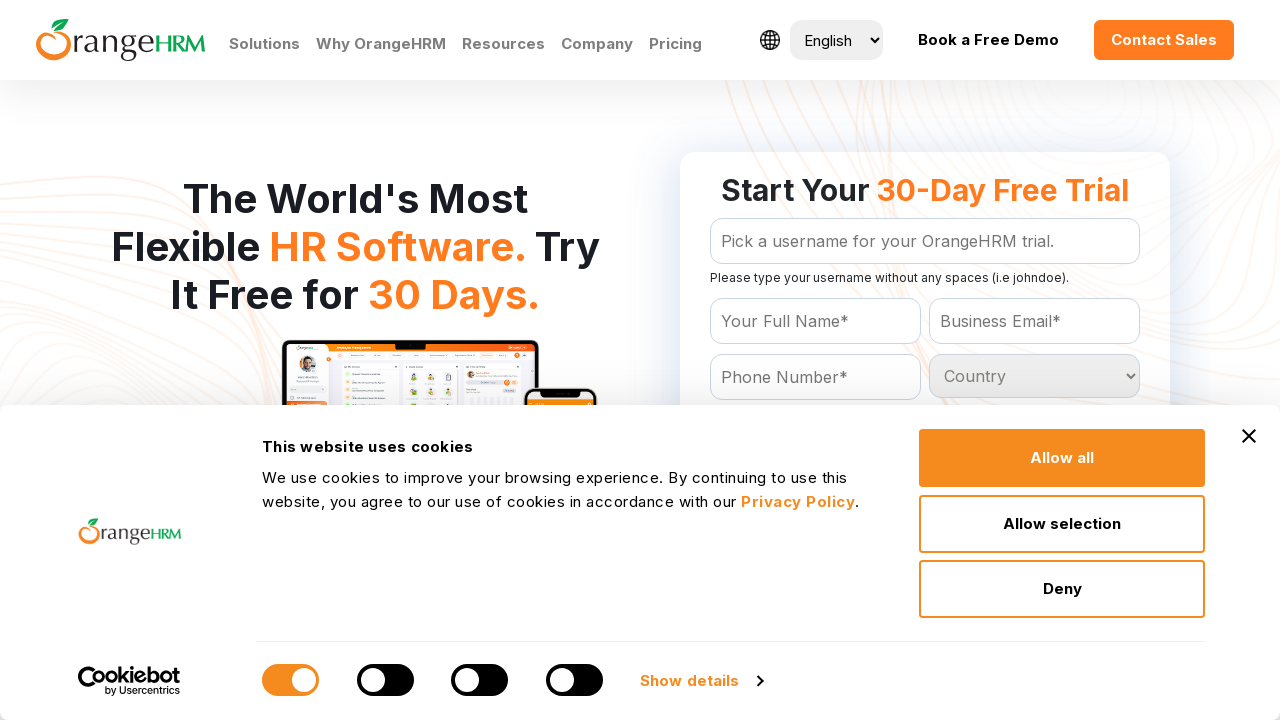

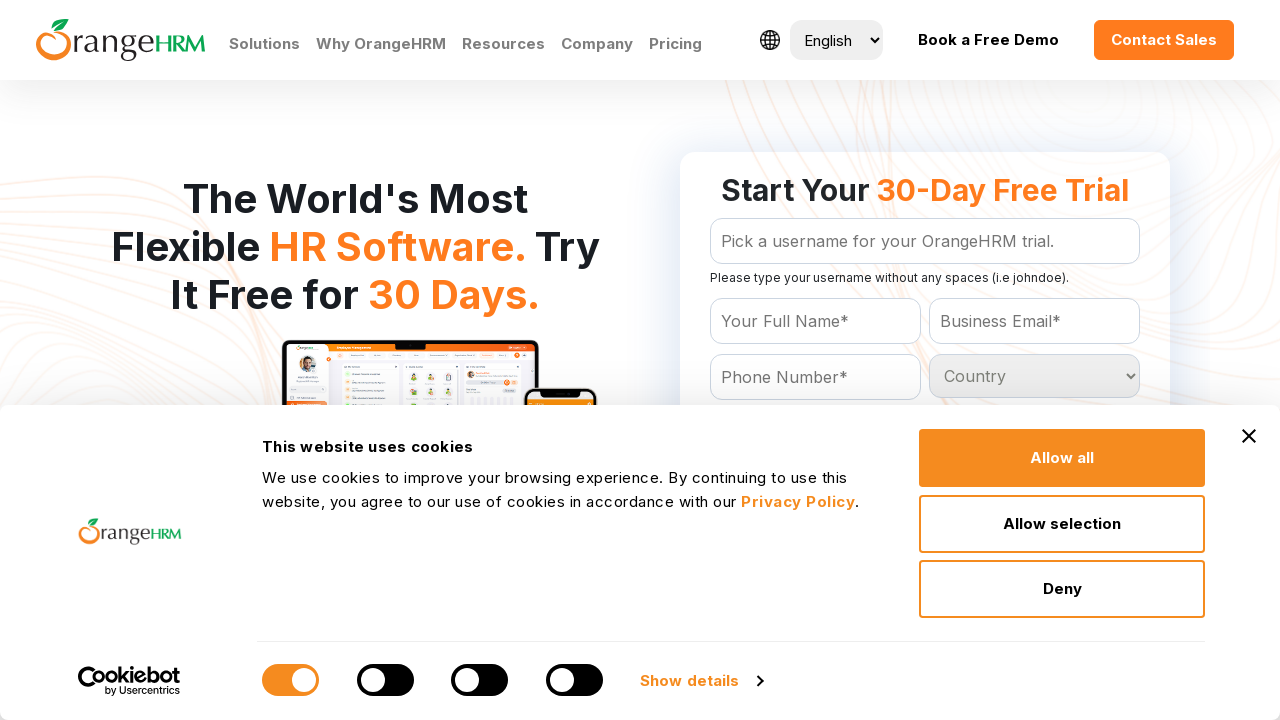